Navigates to the RedBus travel booking website and waits for the page to load.

Starting URL: https://www.redbus.in/

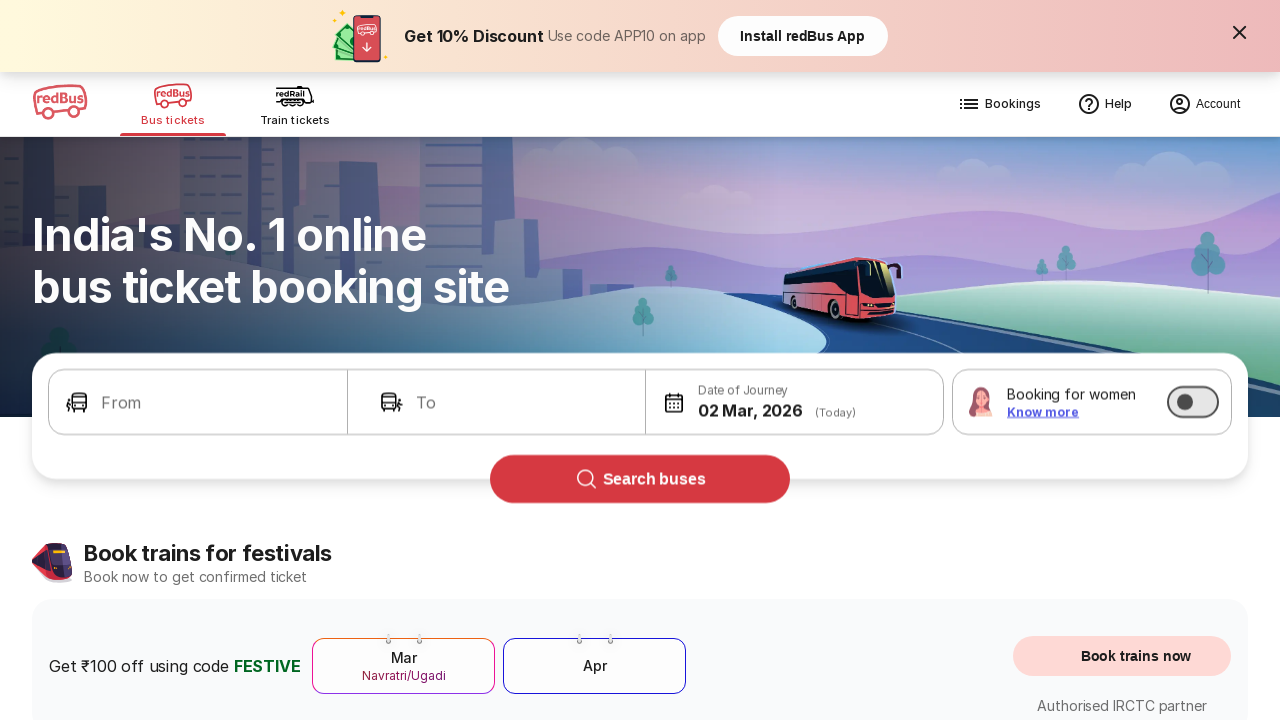

Navigated to RedBus website and waited for DOM content to load
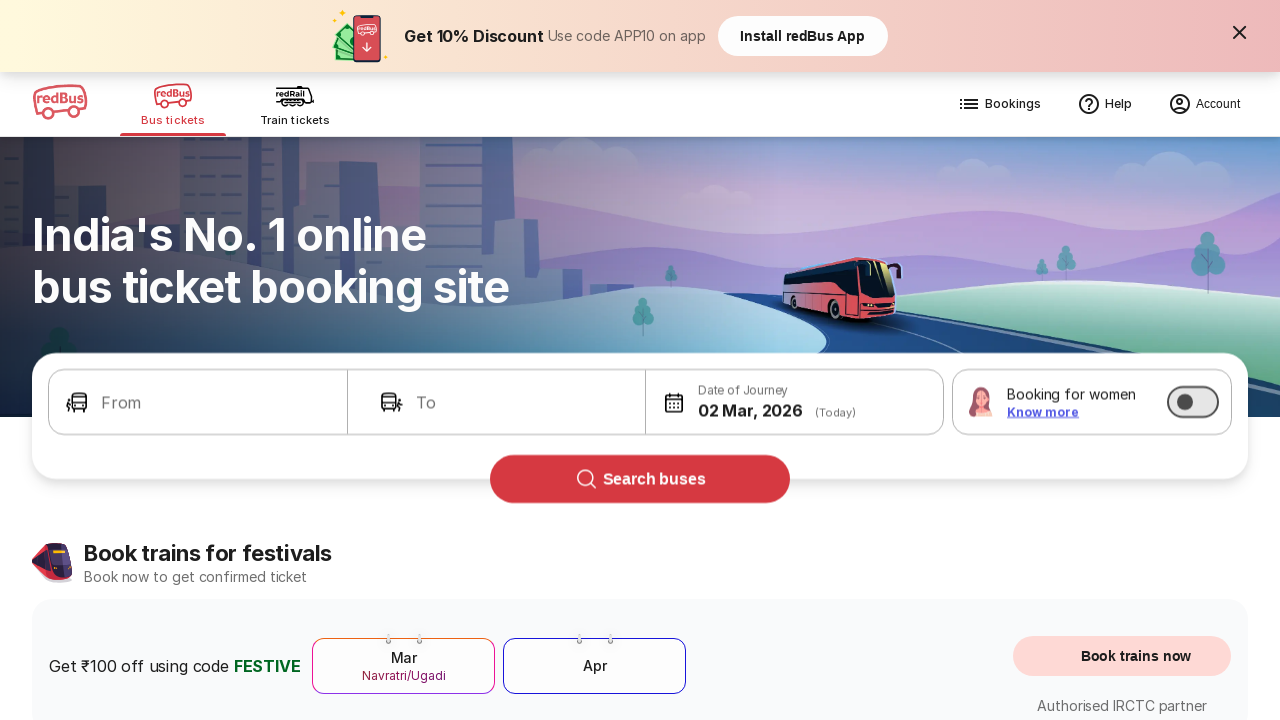

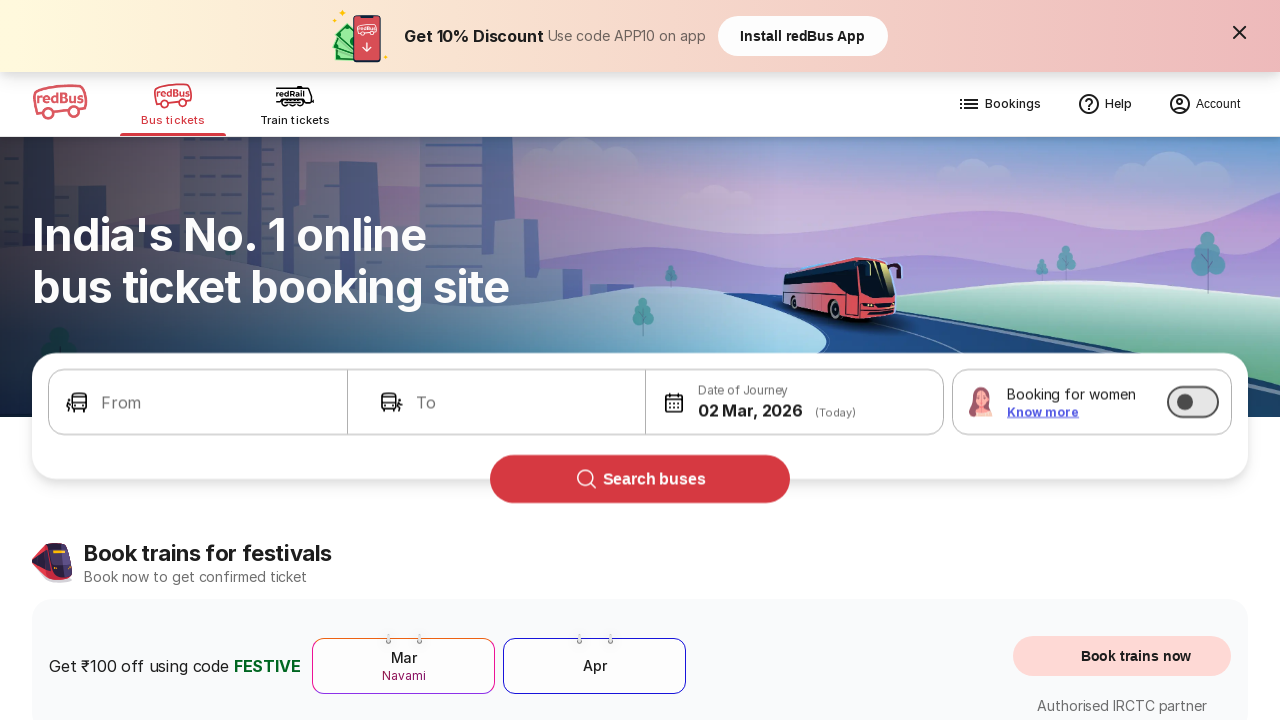